Tests the date and time picker by selecting February 2022, day 19, and time 06:45 AM, then verifying the complete date-time value.

Starting URL: https://demoqa.com/date-picker

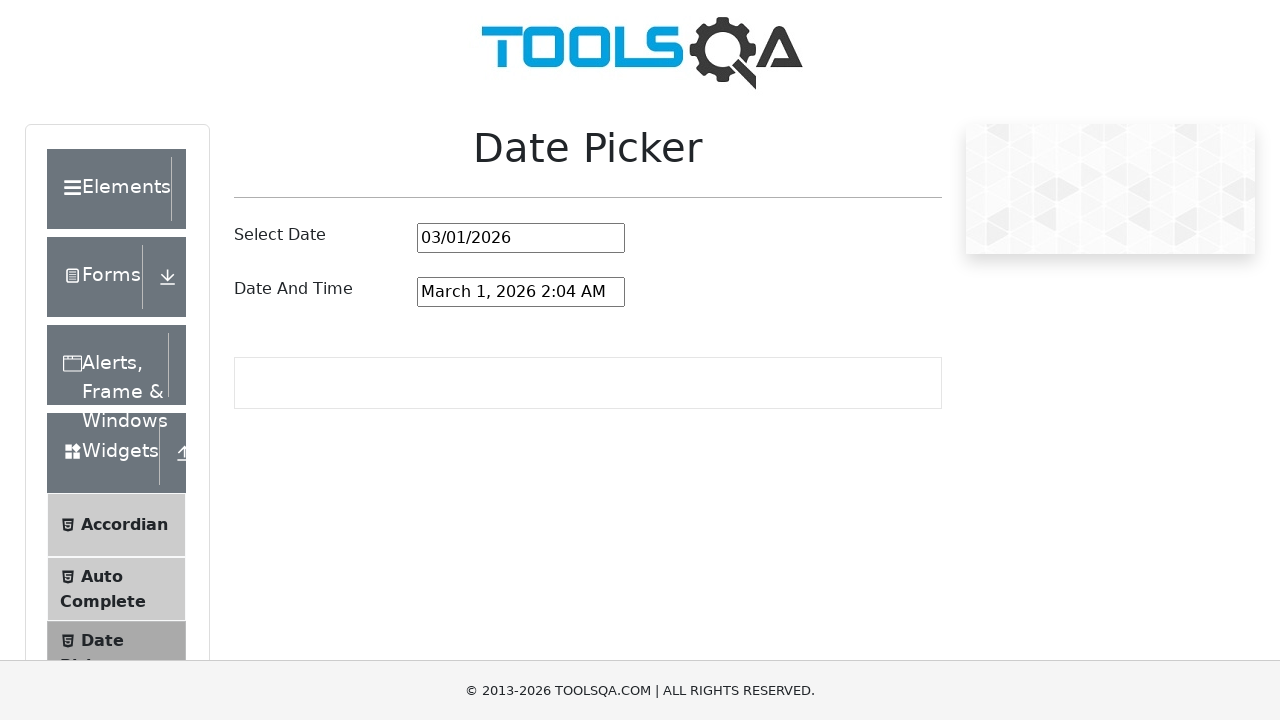

Clicked on the date and time picker input field at (521, 292) on #dateAndTimePickerInput
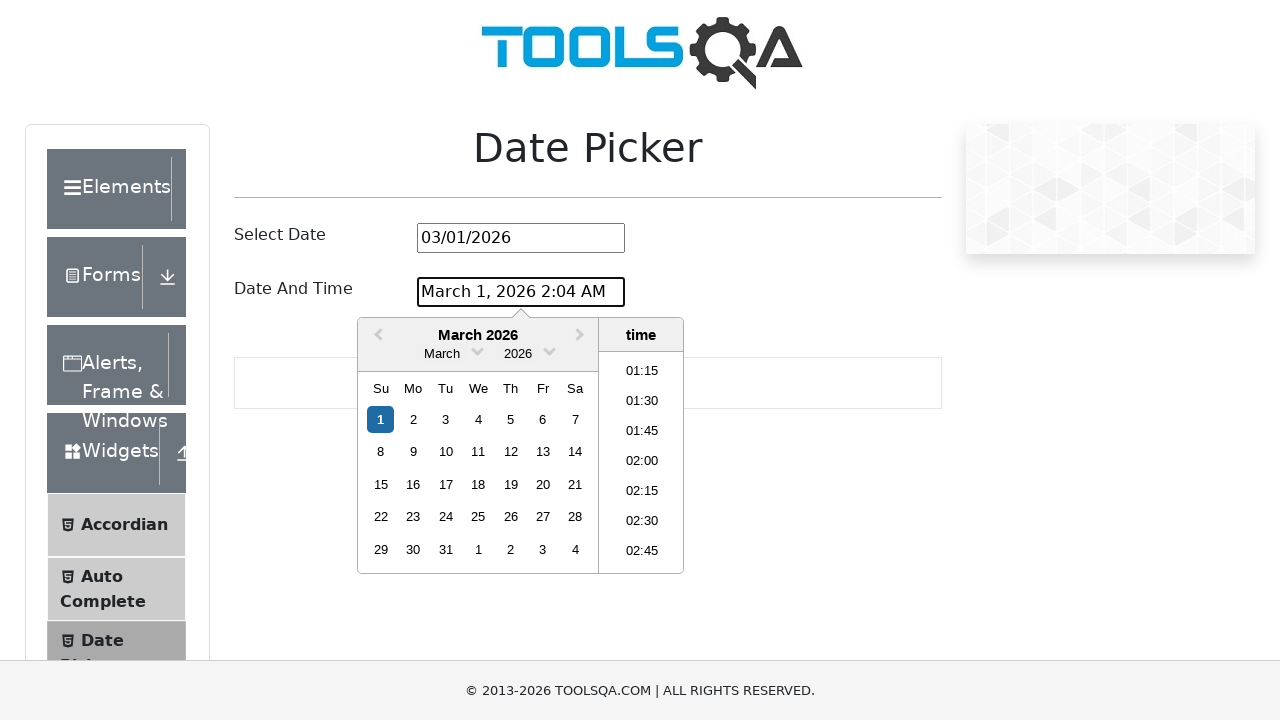

Clicked on the month dropdown container at (442, 354) on .react-datepicker__month-dropdown-container
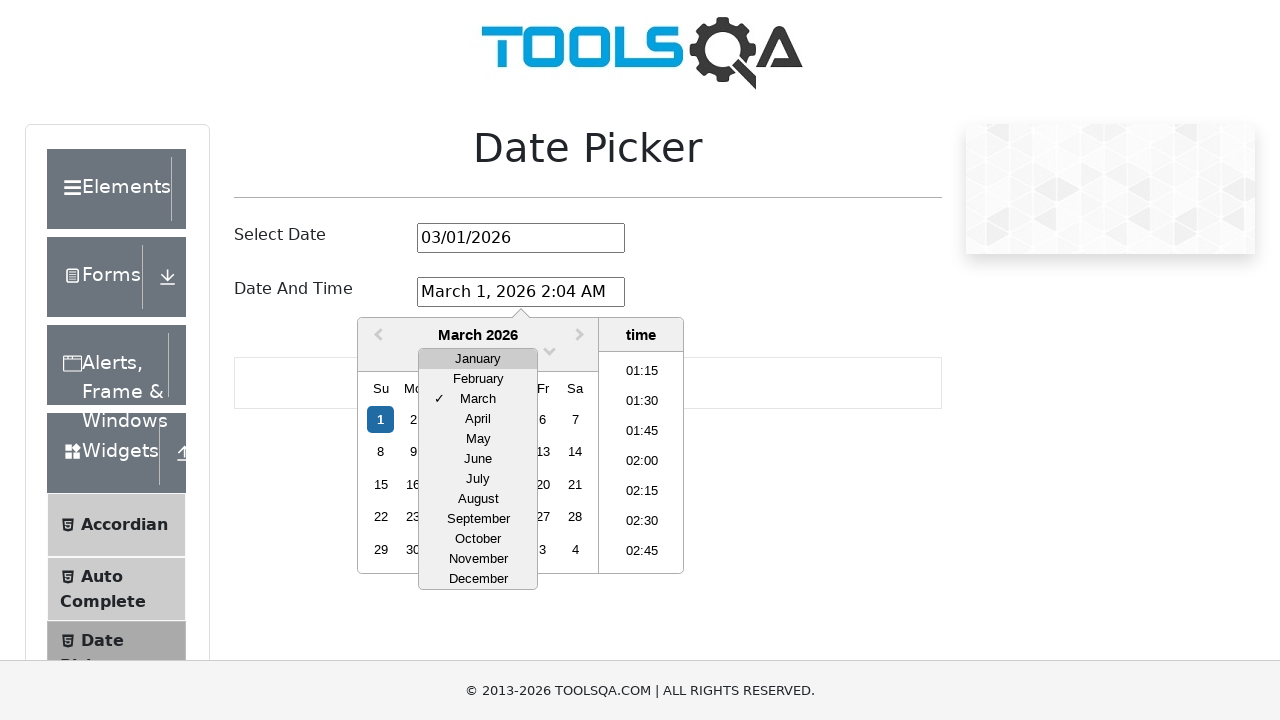

Selected February from the month dropdown at (478, 379) on .react-datepicker__month-option:has-text('February')
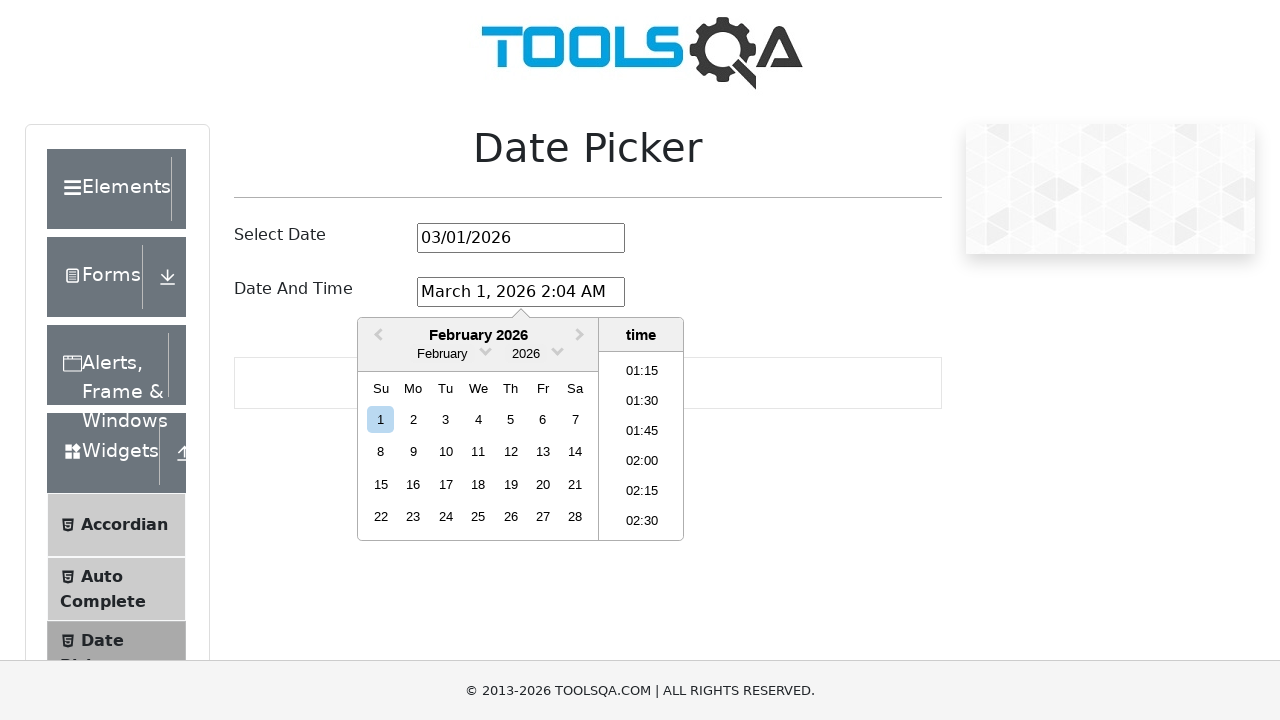

Clicked on the year dropdown arrow at (557, 350) on .react-datepicker__year-read-view--down-arrow
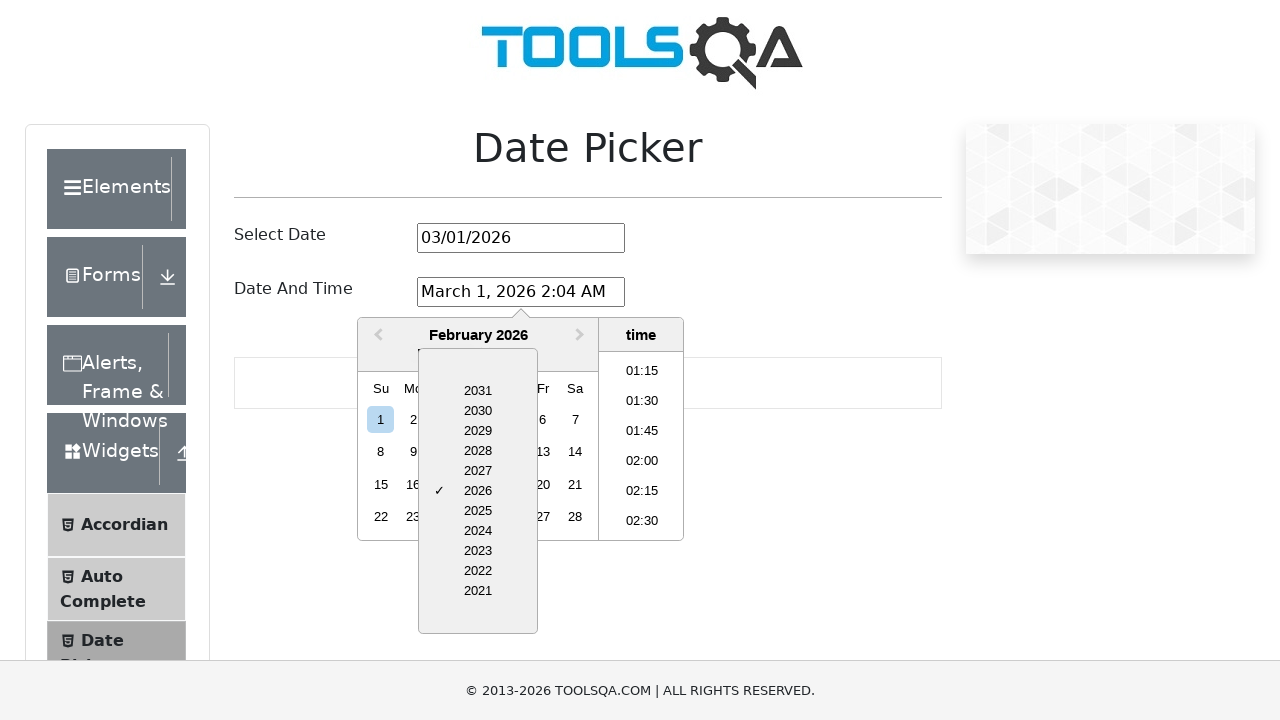

Selected year 2022 from the year dropdown at (478, 571) on .react-datepicker__year-option:has-text('2022')
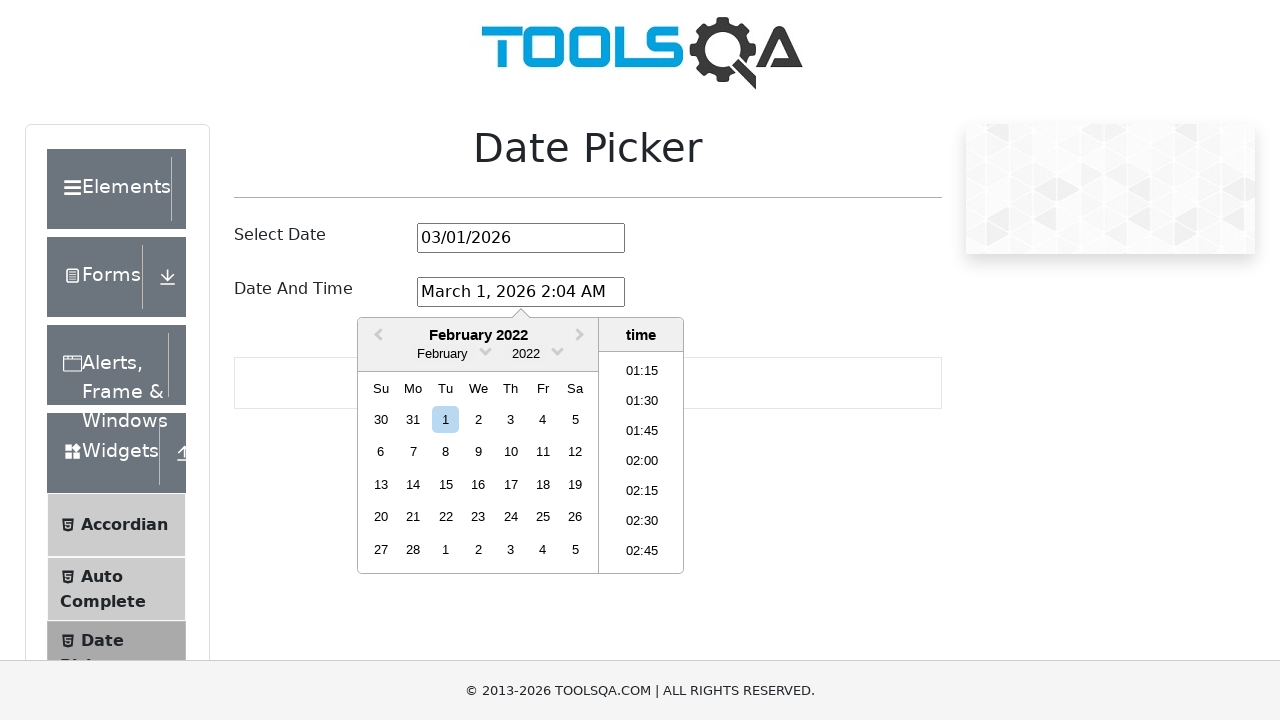

Selected day 19 from the calendar at (575, 484) on .react-datepicker__day--019:not(.react-datepicker__day--outside-month)
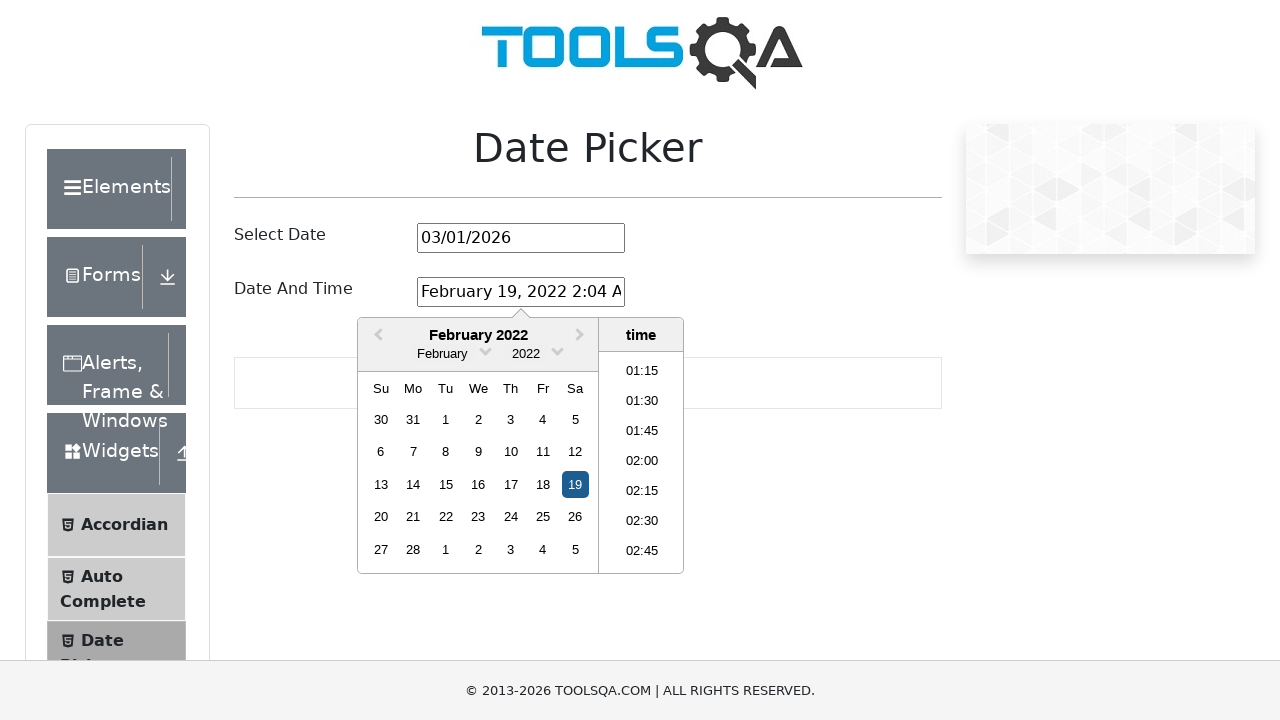

Selected time 06:45 from the time picker at (642, 462) on .react-datepicker__time-list-item:has-text('06:45')
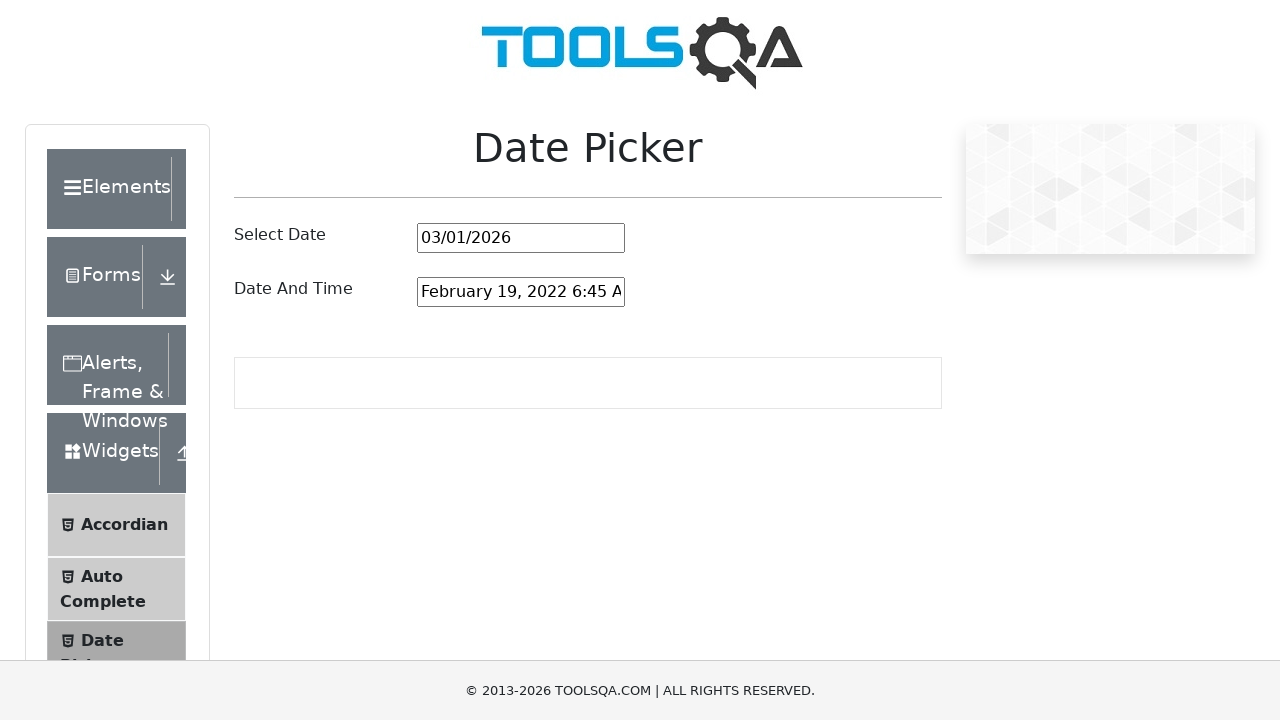

Verified the complete date-time value is 'February 19, 2022 6:45 AM'
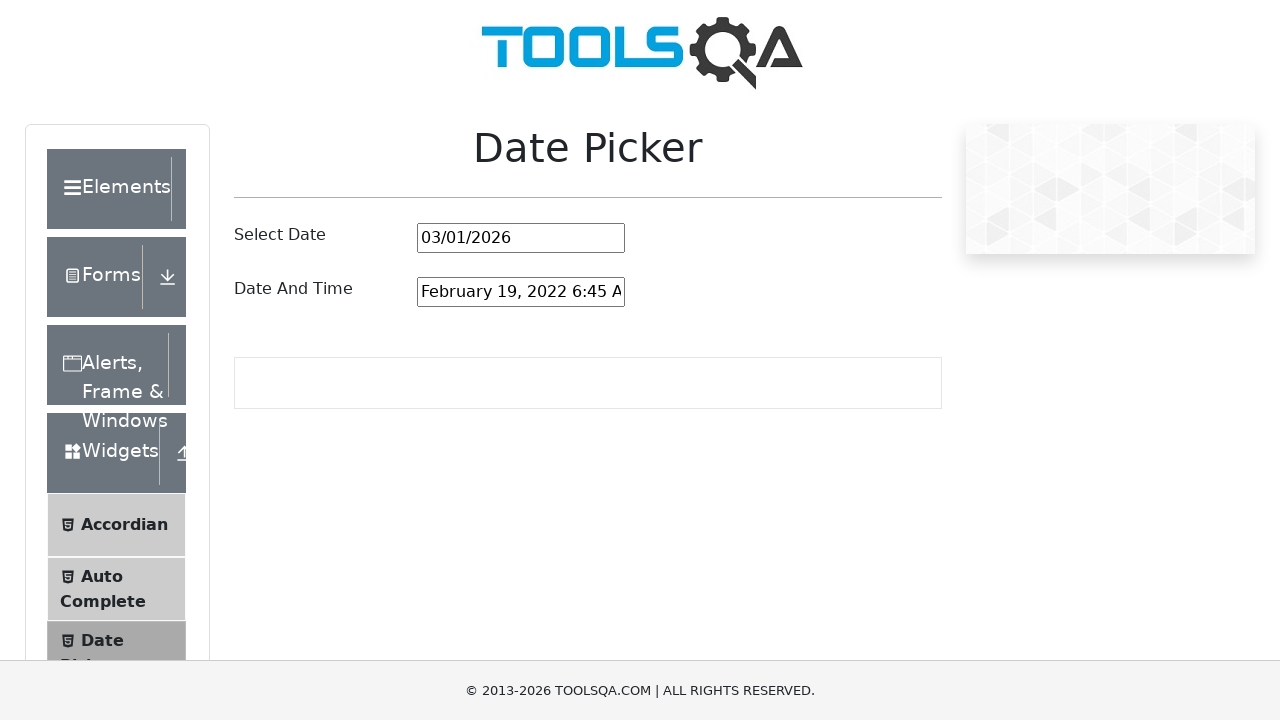

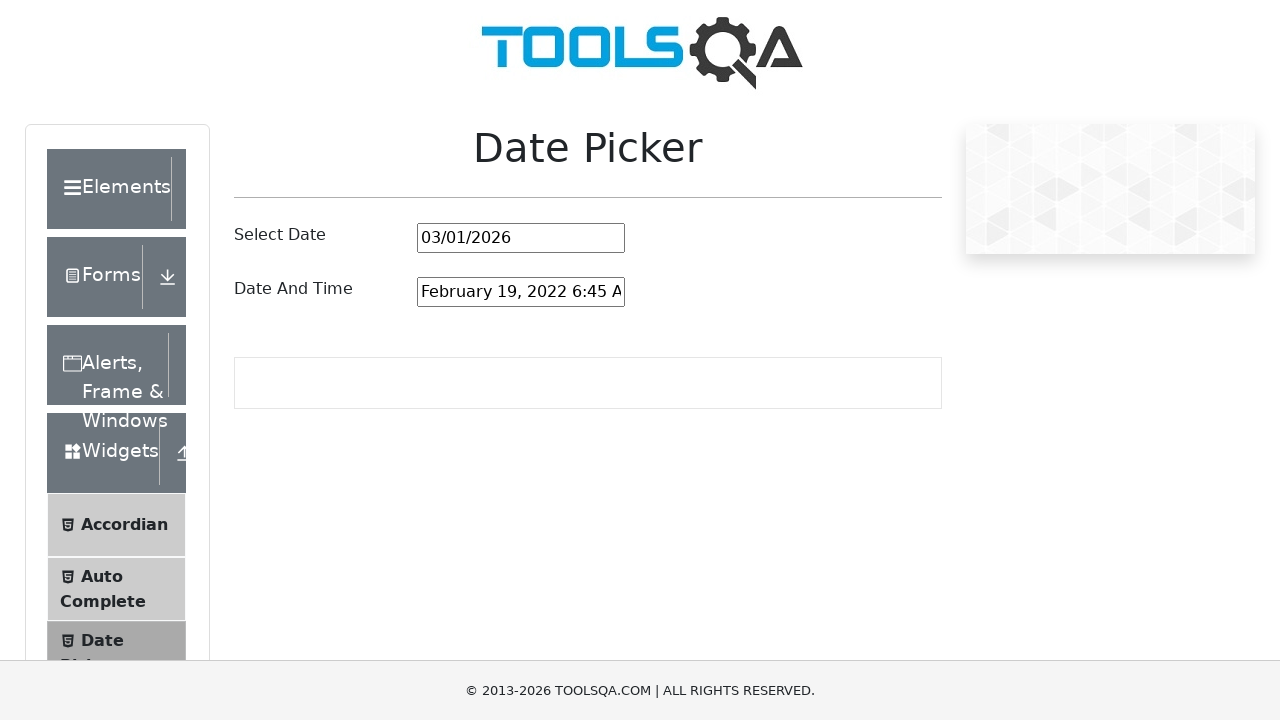